Tests a data types form by filling all fields except zip code, submitting the form, and verifying that the zip code field shows an error state (red) while all other filled fields show success state (green).

Starting URL: https://bonigarcia.dev/selenium-webdriver-java/data-types.html

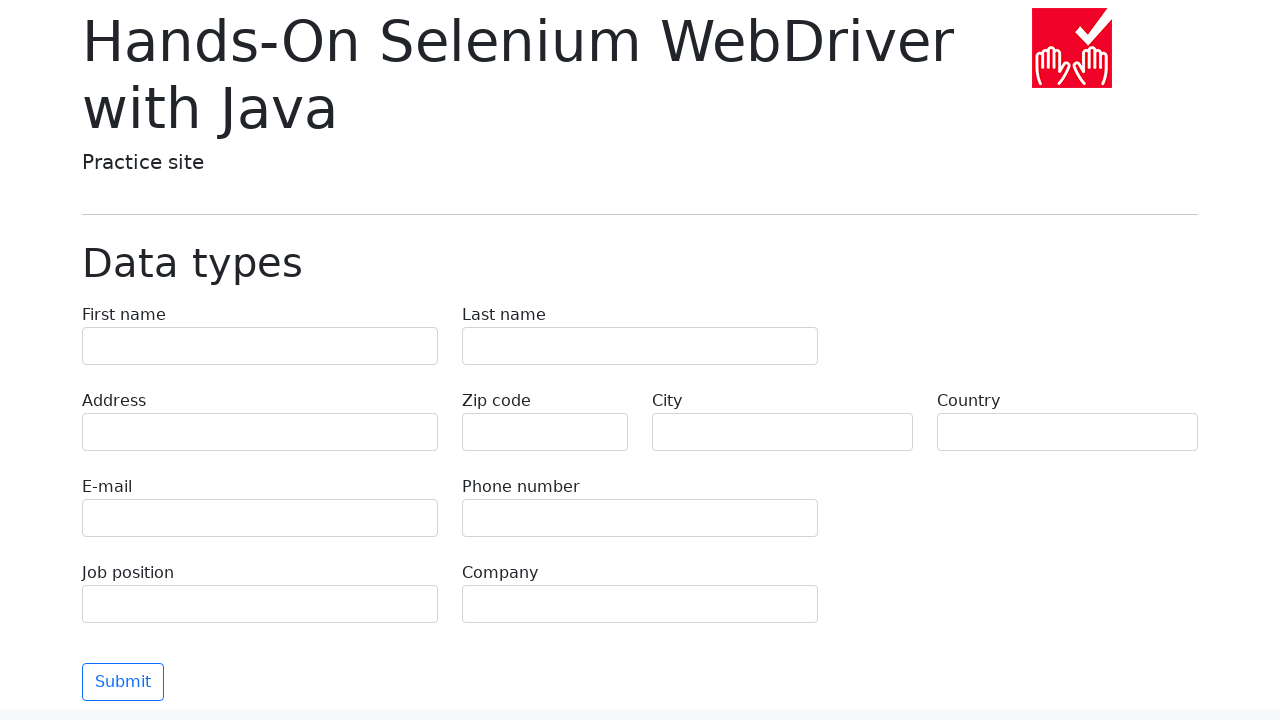

Filled first name field with 'Иван' on [name="first-name"]
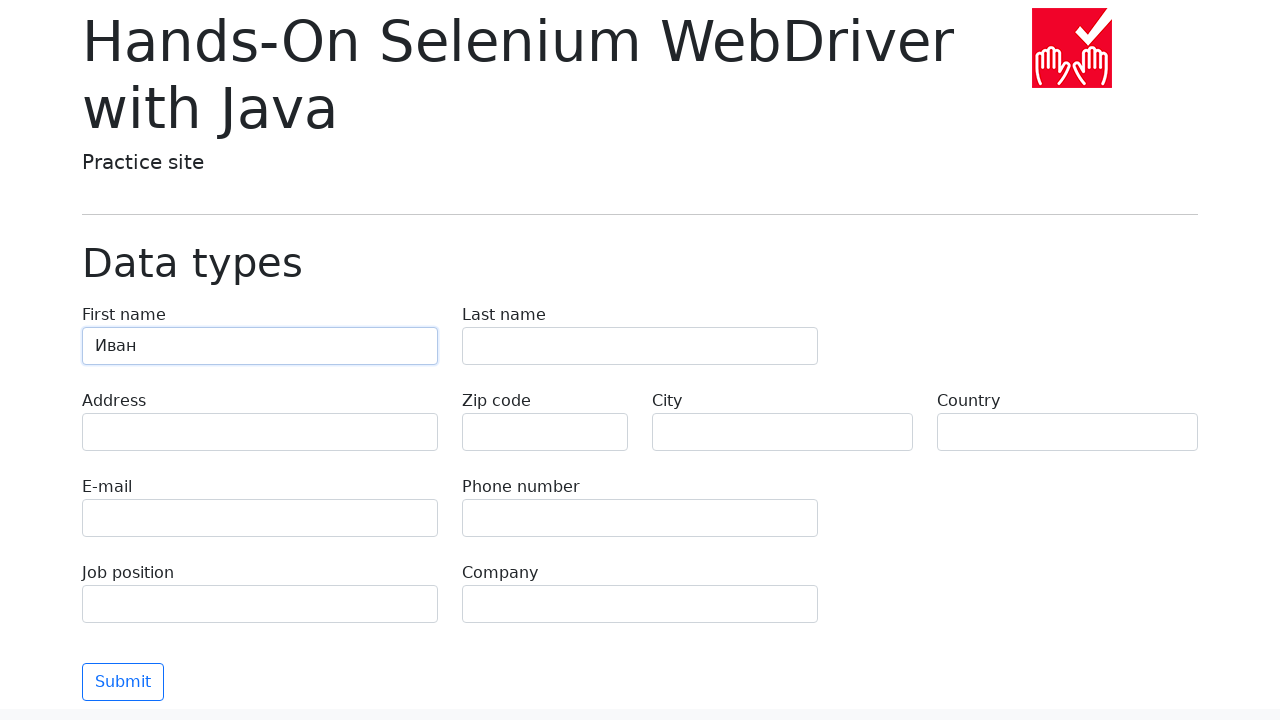

Filled last name field with 'Петров' on [name="last-name"]
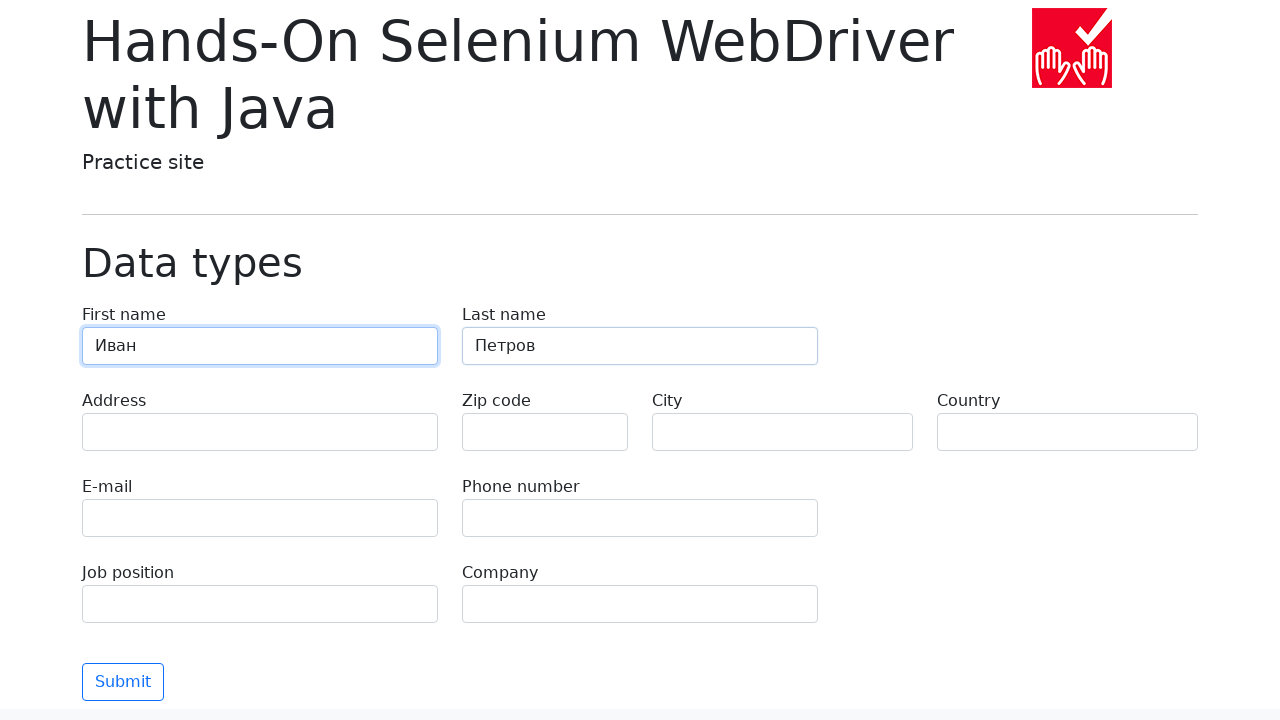

Filled address field with 'Ленина, 55-3' on [name="address"]
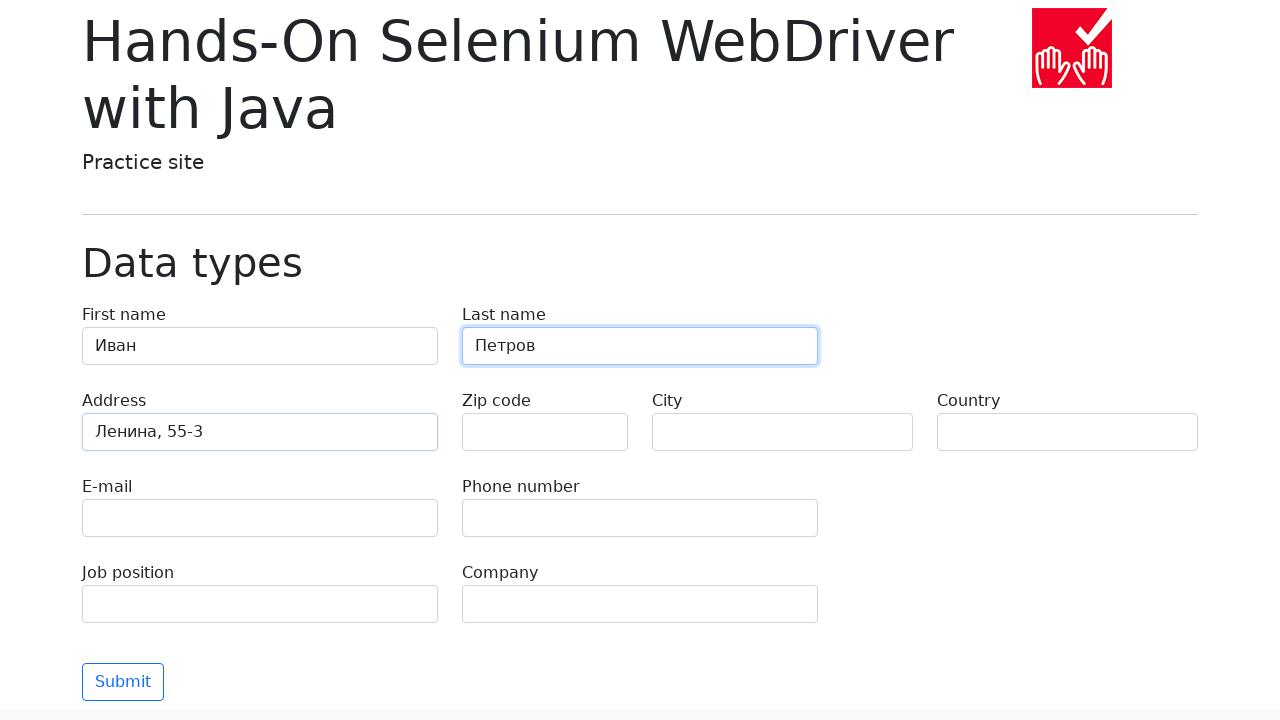

Filled city field with 'Москва' on [name="city"]
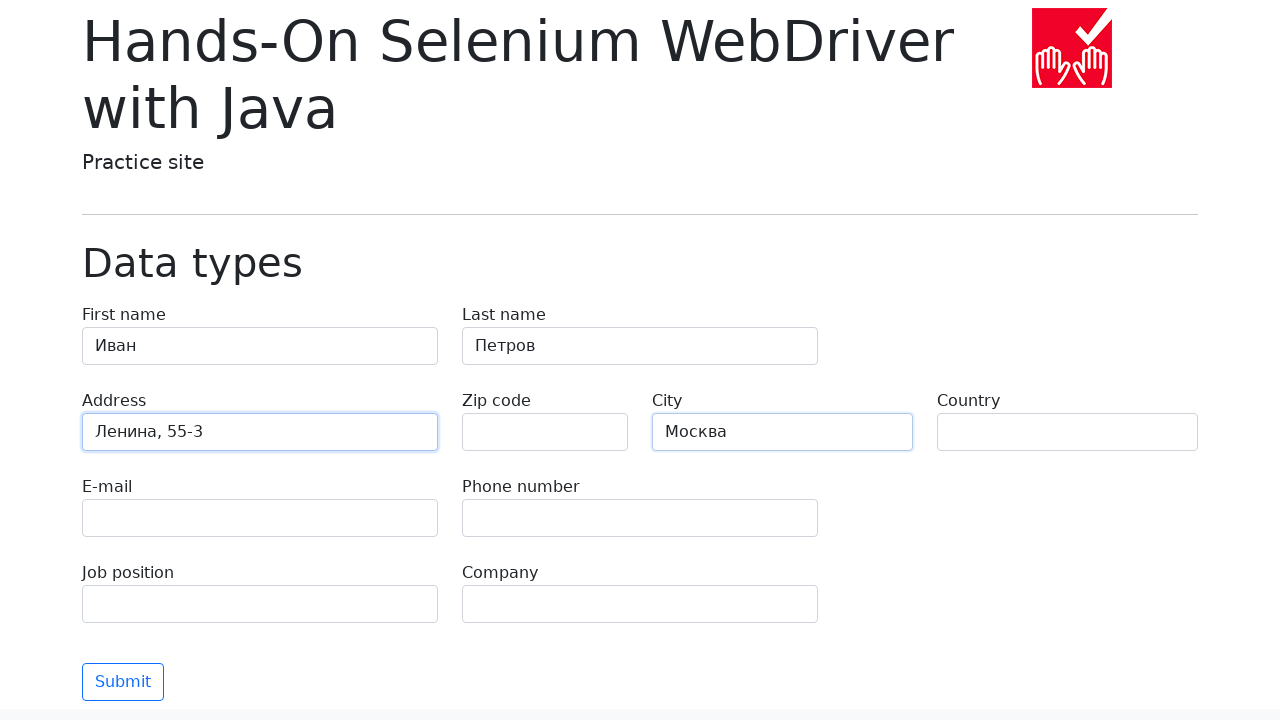

Filled country field with 'Россия' on [name="country"]
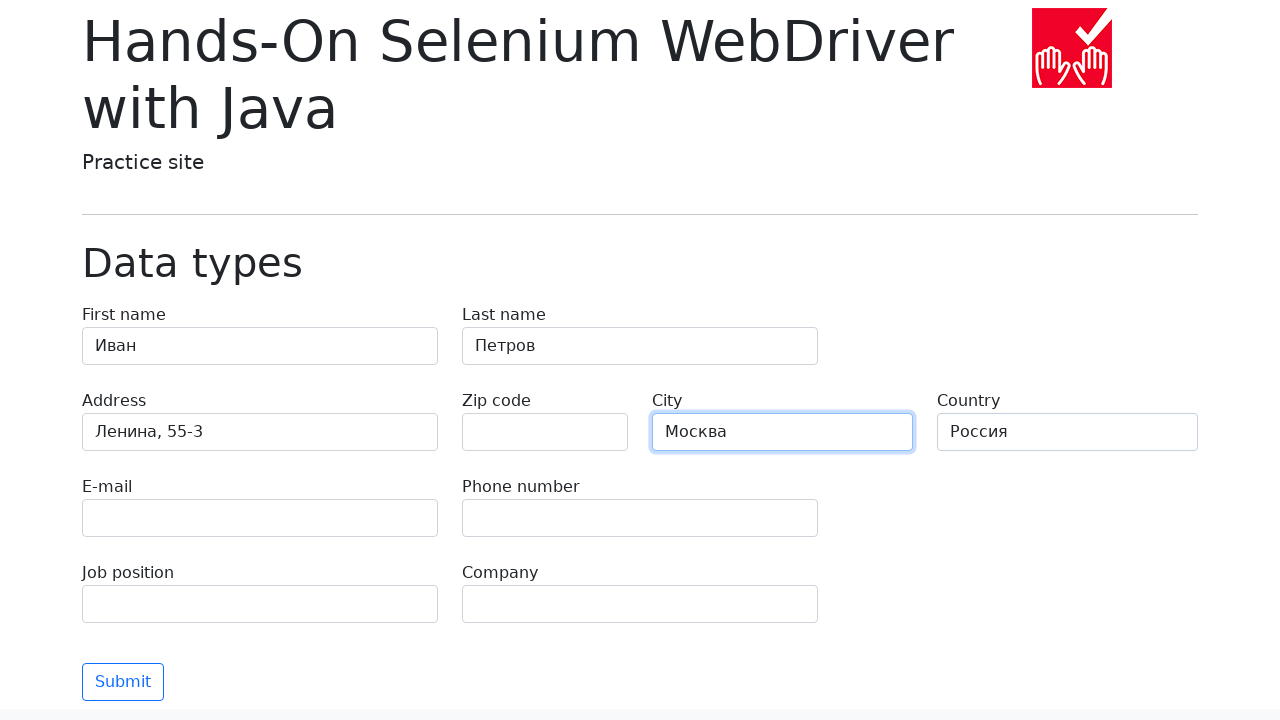

Filled email field with 'test@skypro.com' on [name="e-mail"]
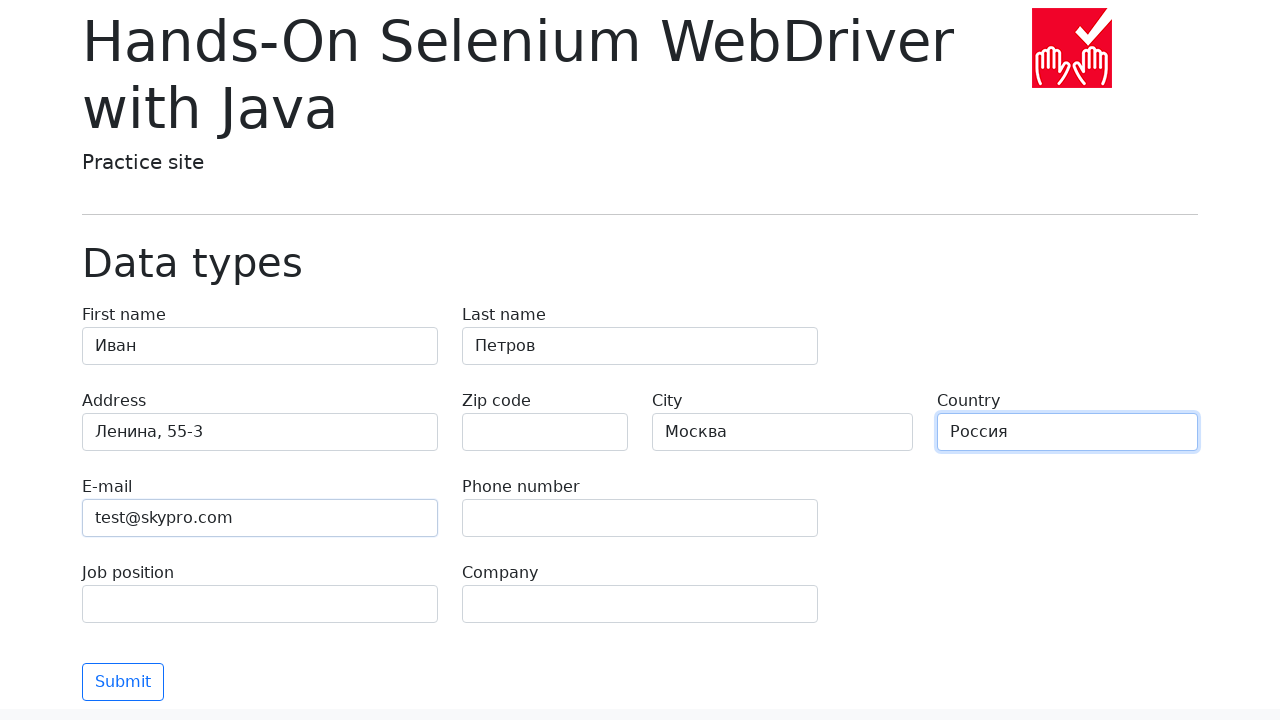

Filled phone field with '+7985899998787' on [name="phone"]
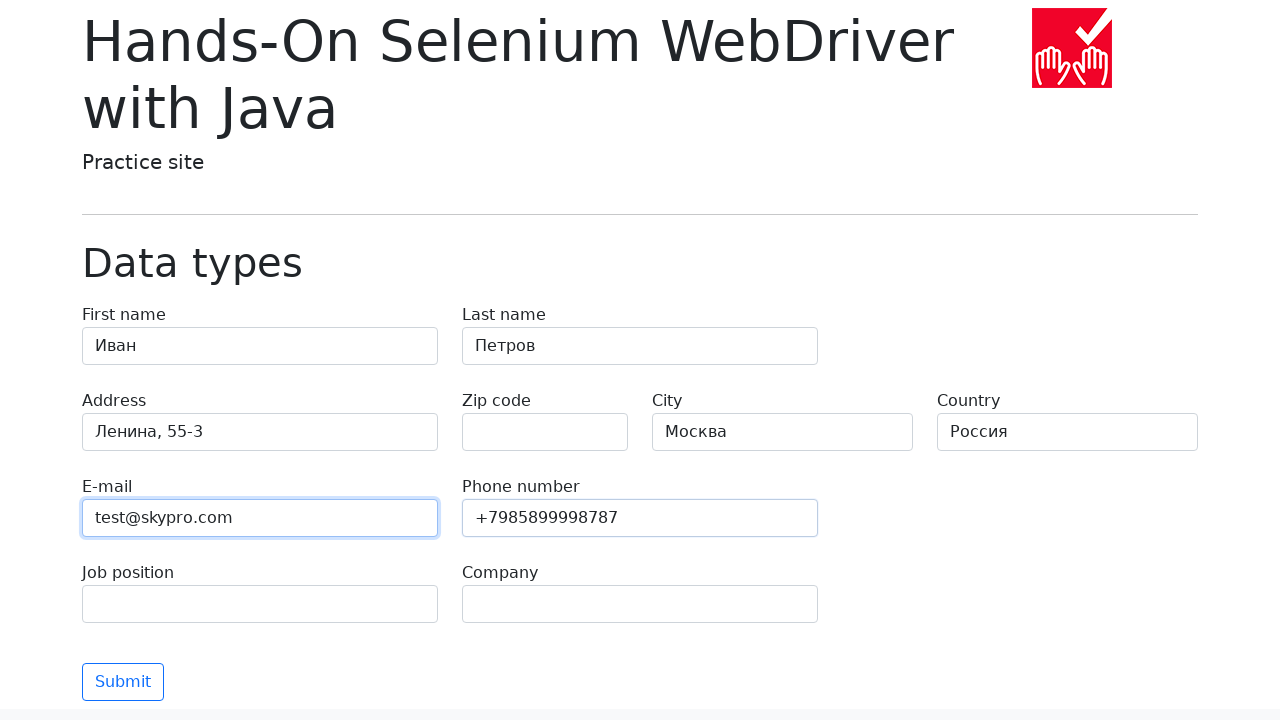

Filled job position field with 'QA' on [name="job-position"]
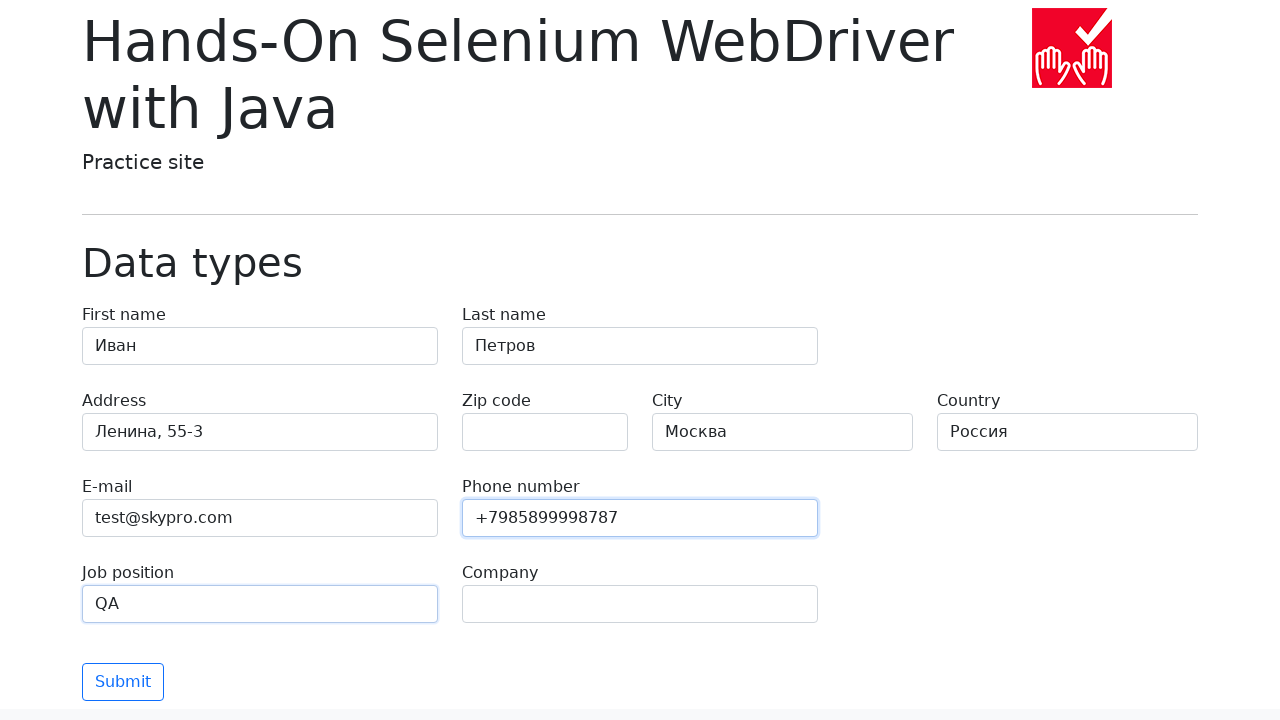

Filled company field with 'SkyPro' on [name="company"]
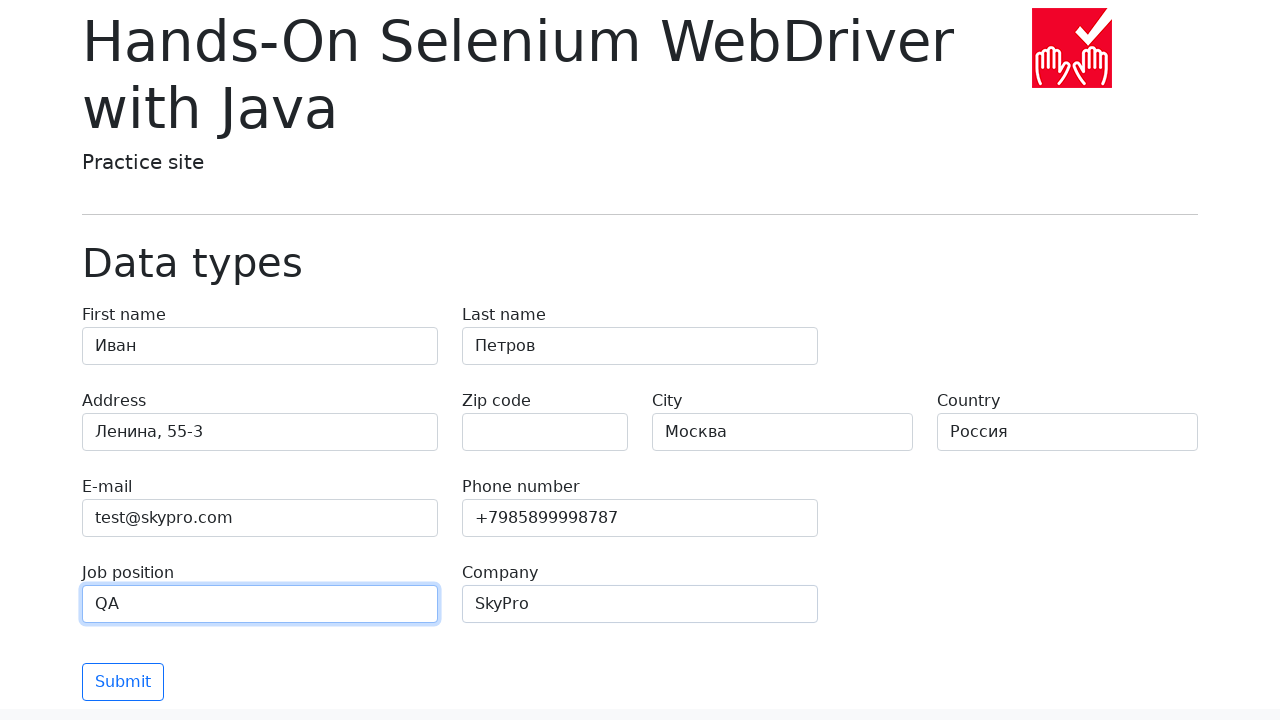

Clicked submit button to submit the form at (123, 682) on [type="submit"]
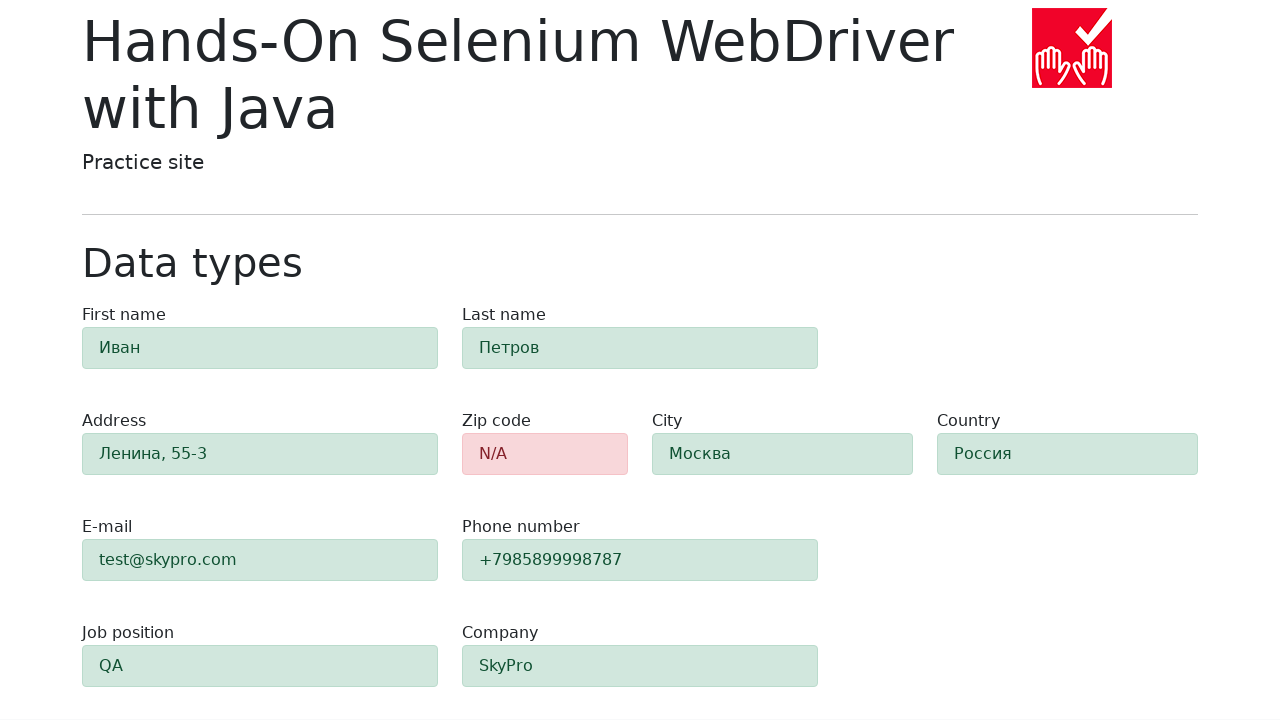

Form validation completed and zip code alert element appeared
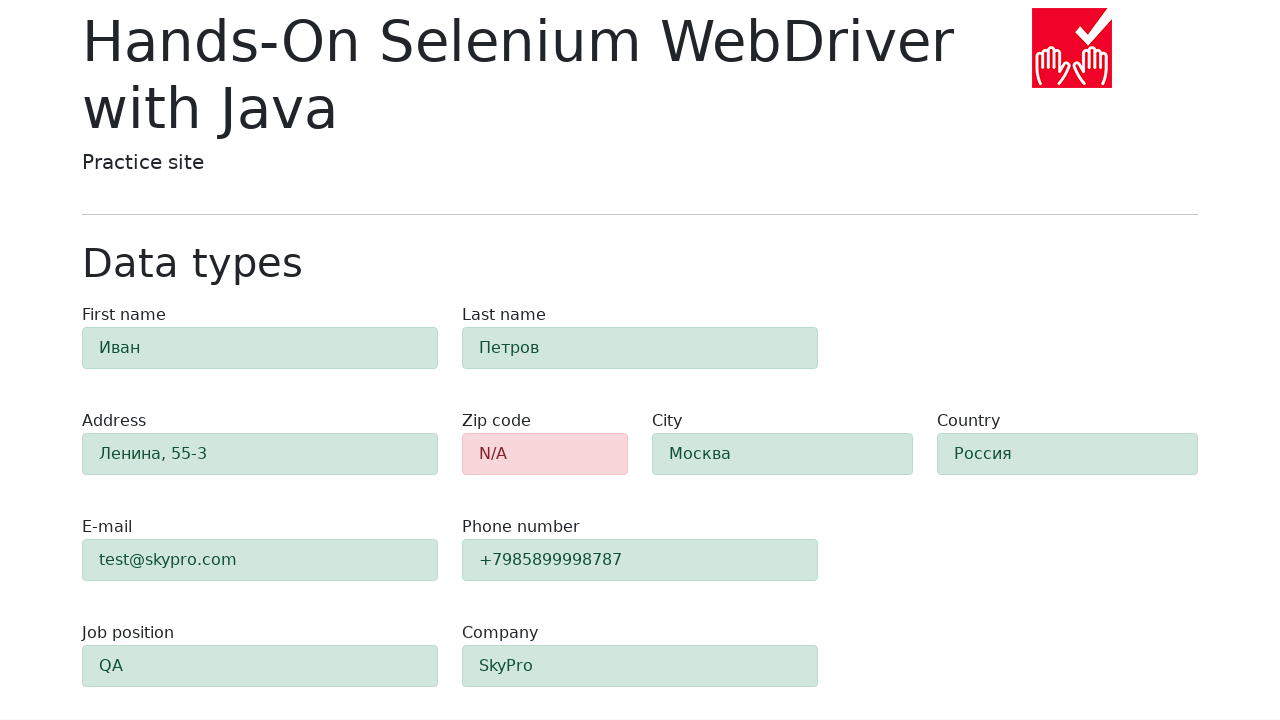

Verified zip code field has alert-danger class (error state)
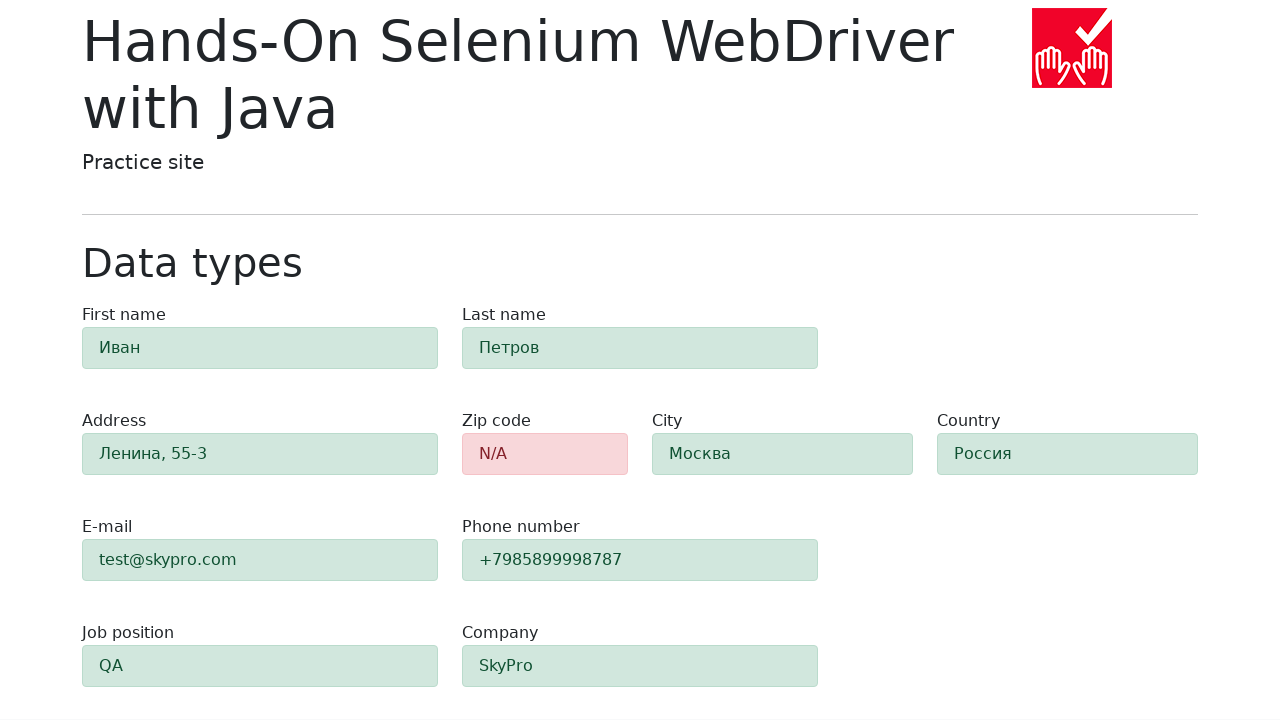

Verified #first-name field has alert-success class (success state)
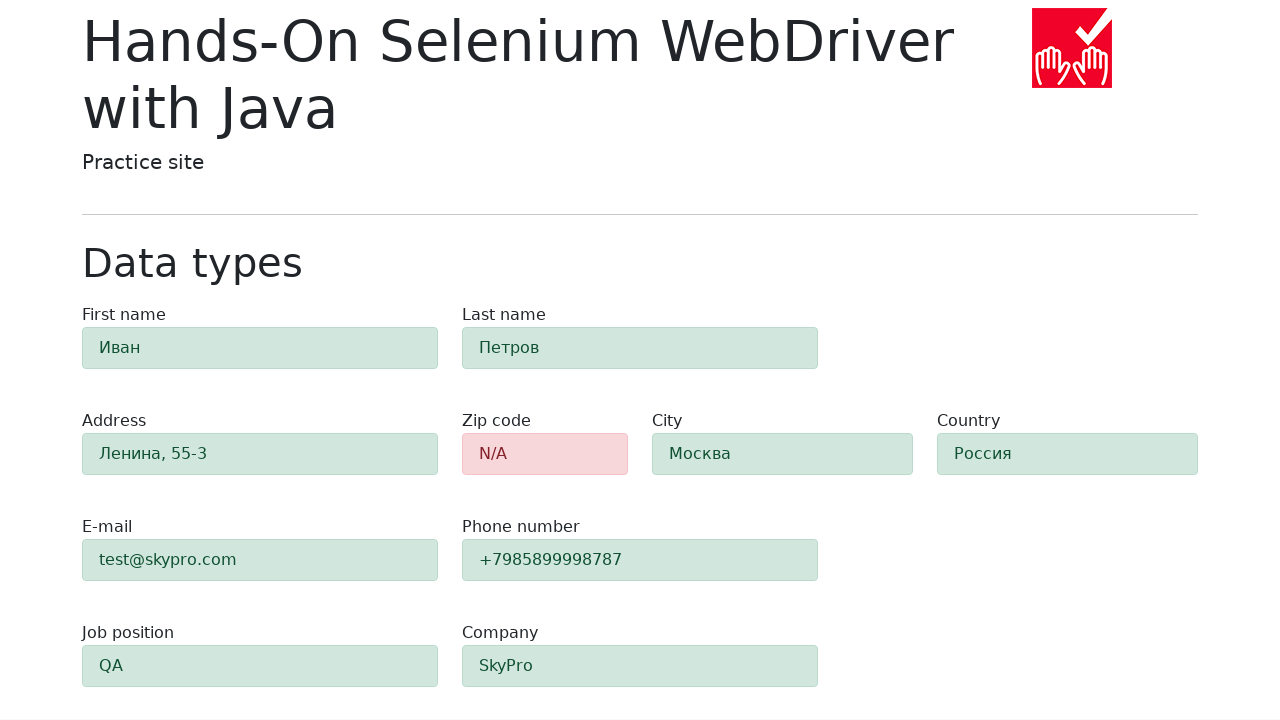

Verified #last-name field has alert-success class (success state)
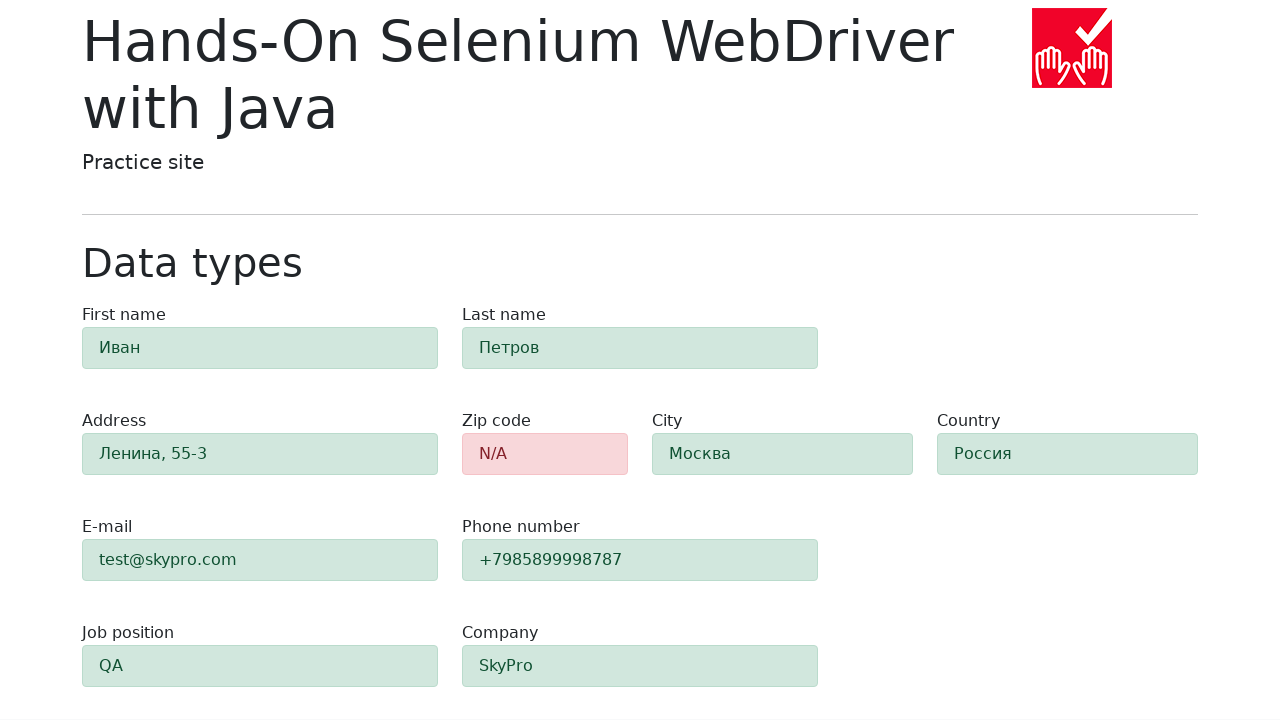

Verified #address field has alert-success class (success state)
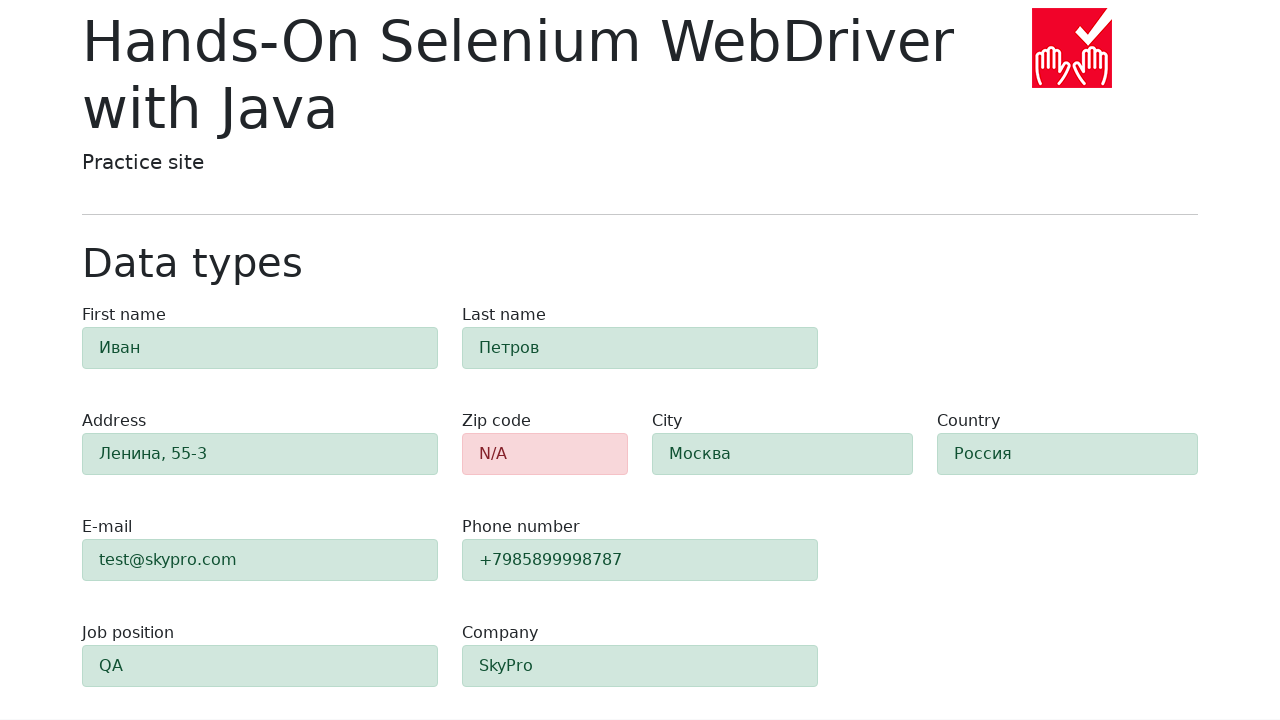

Verified #city field has alert-success class (success state)
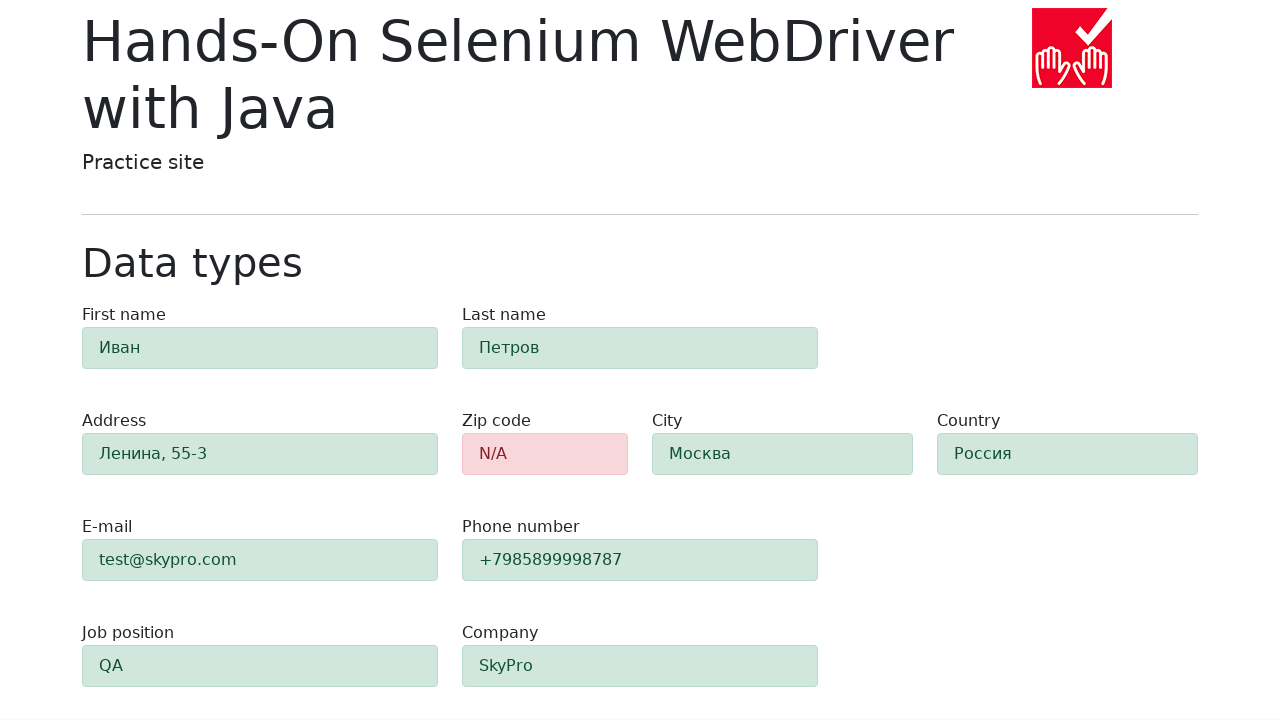

Verified #country field has alert-success class (success state)
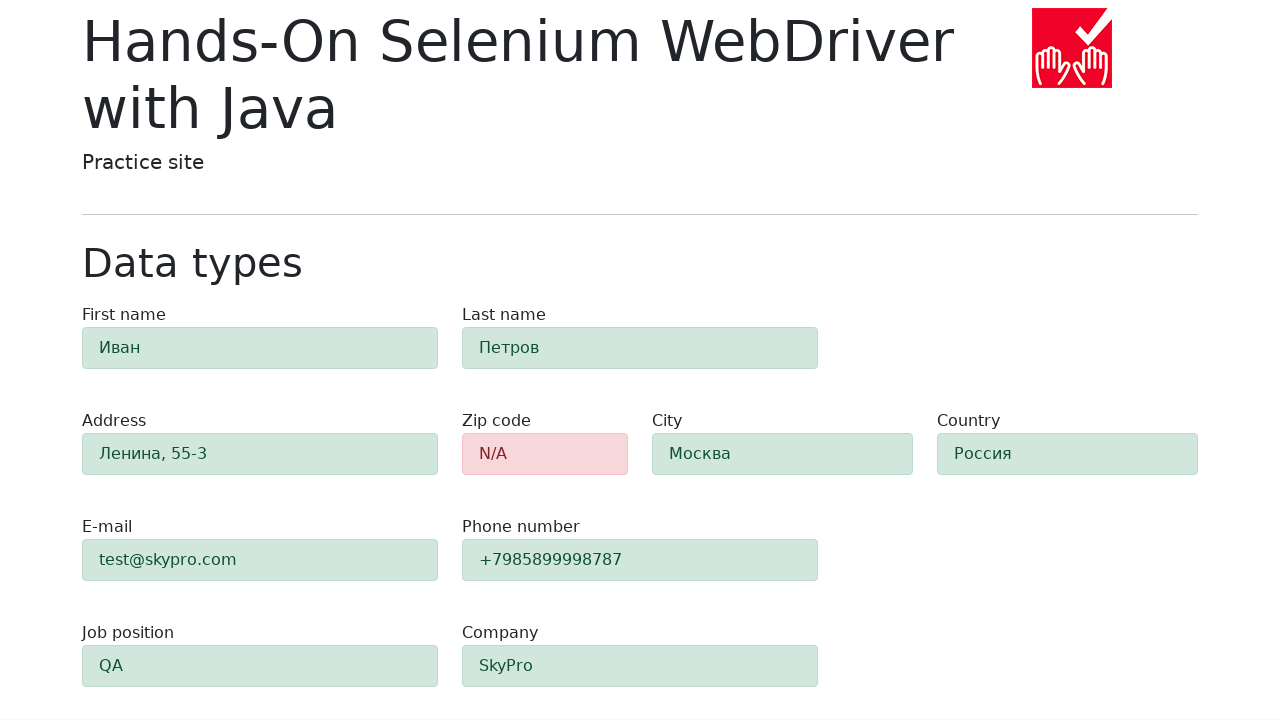

Verified #e-mail field has alert-success class (success state)
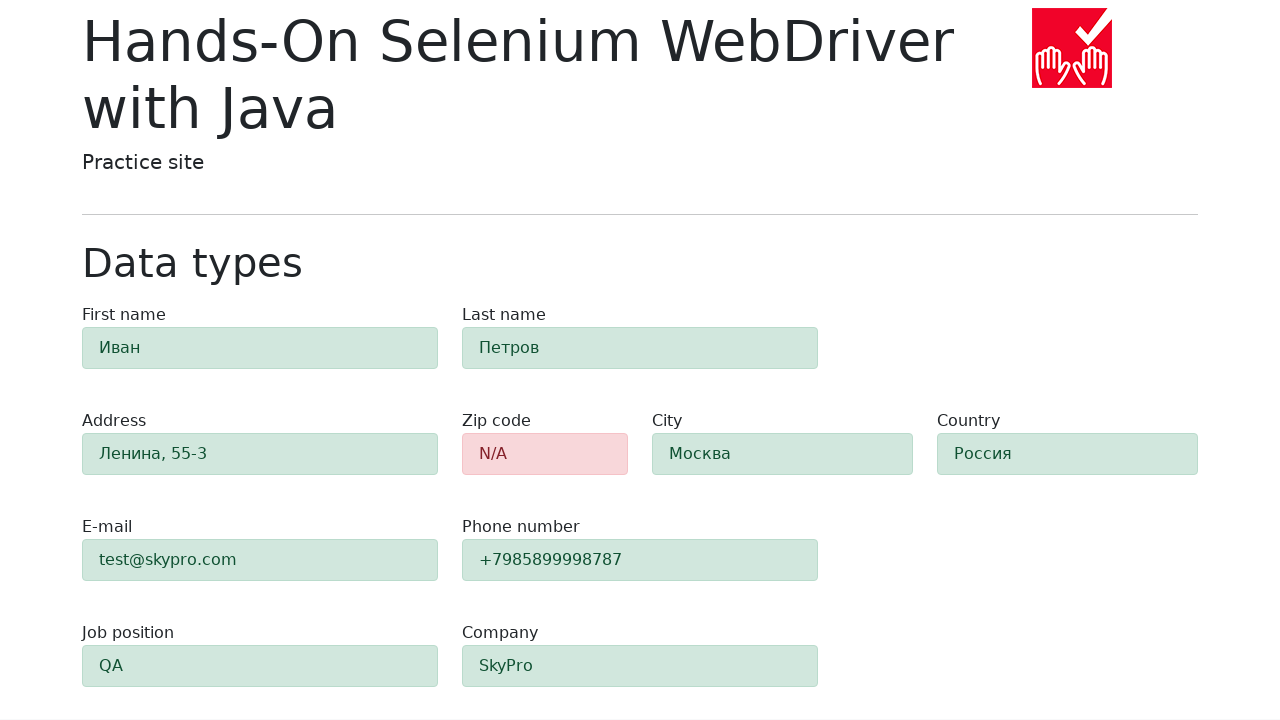

Verified #phone field has alert-success class (success state)
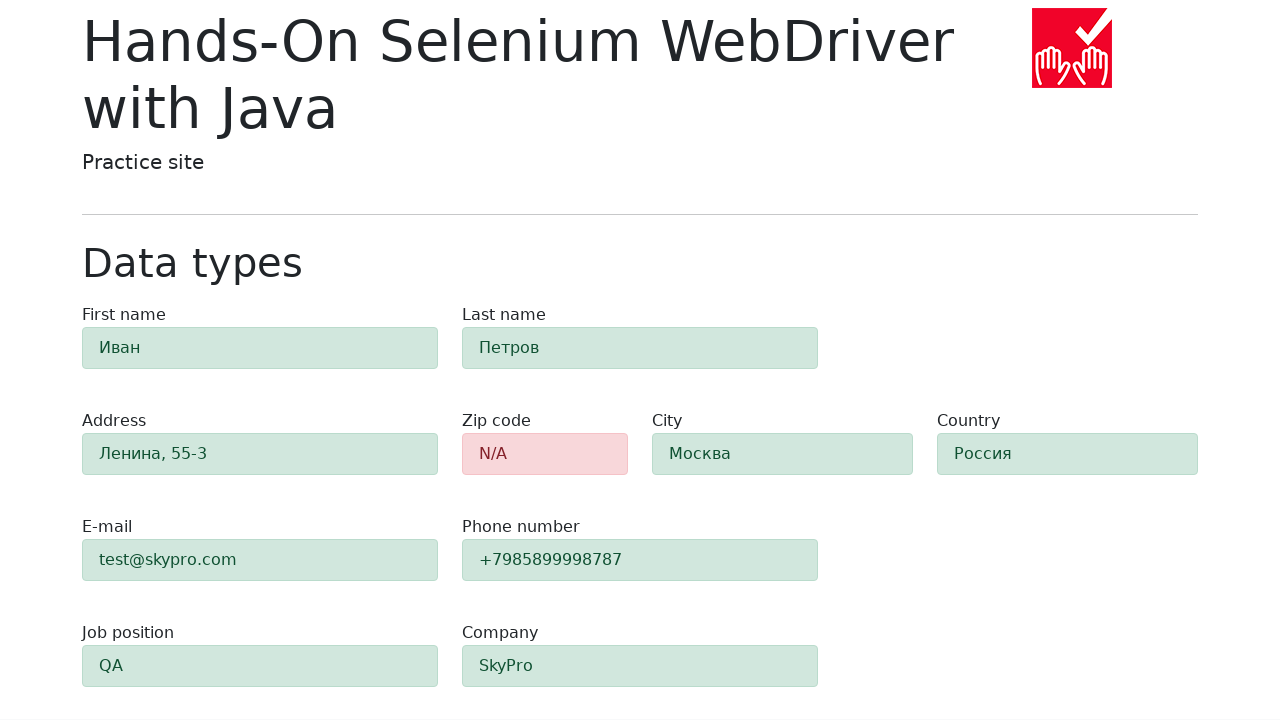

Verified #job-position field has alert-success class (success state)
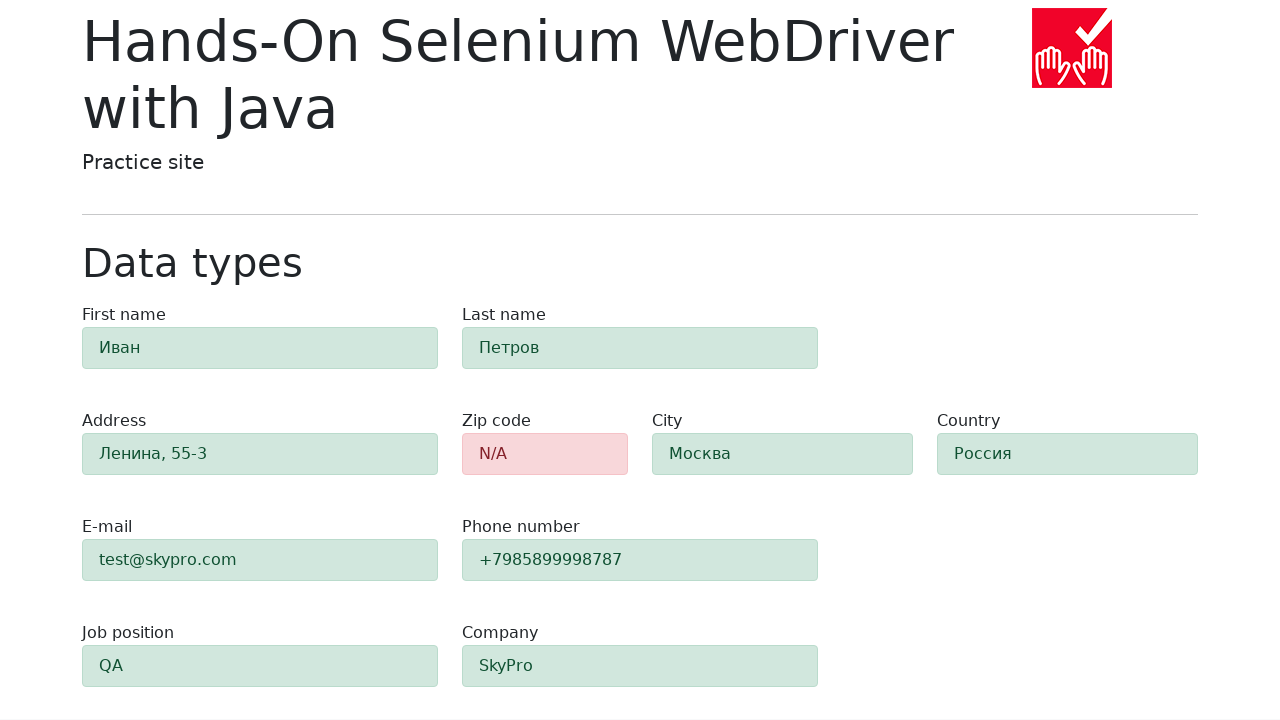

Verified #company field has alert-success class (success state)
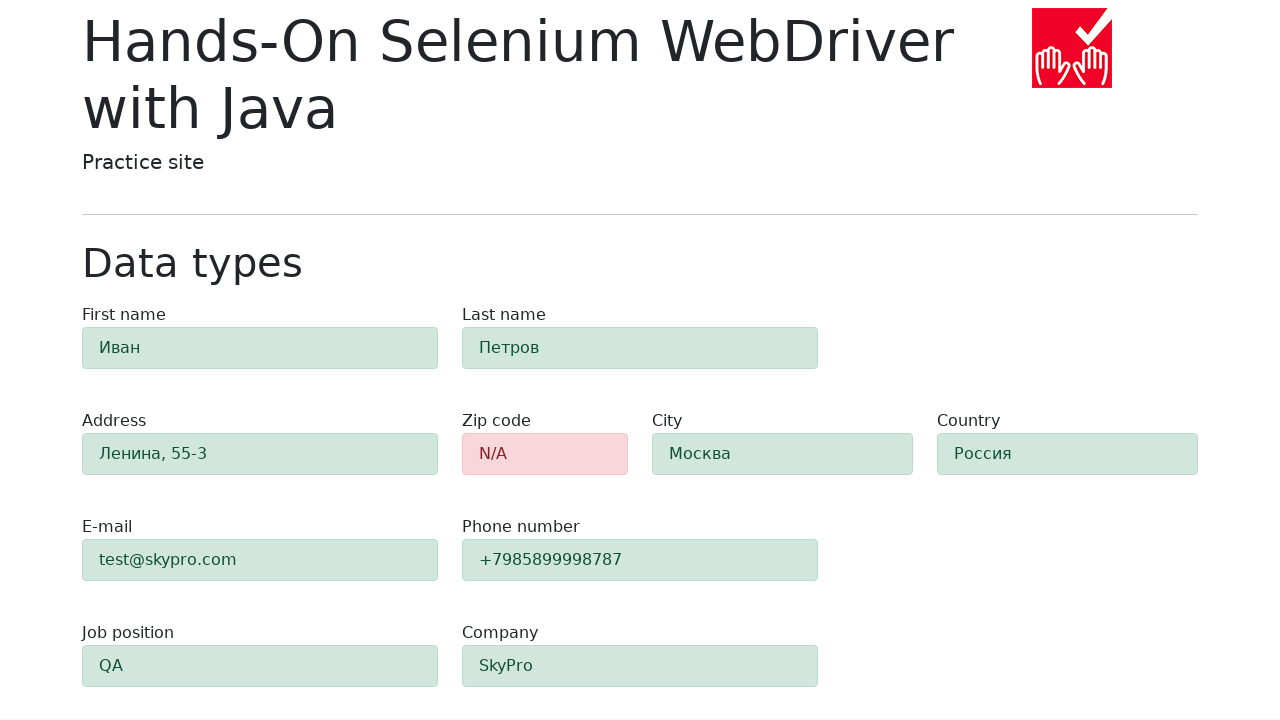

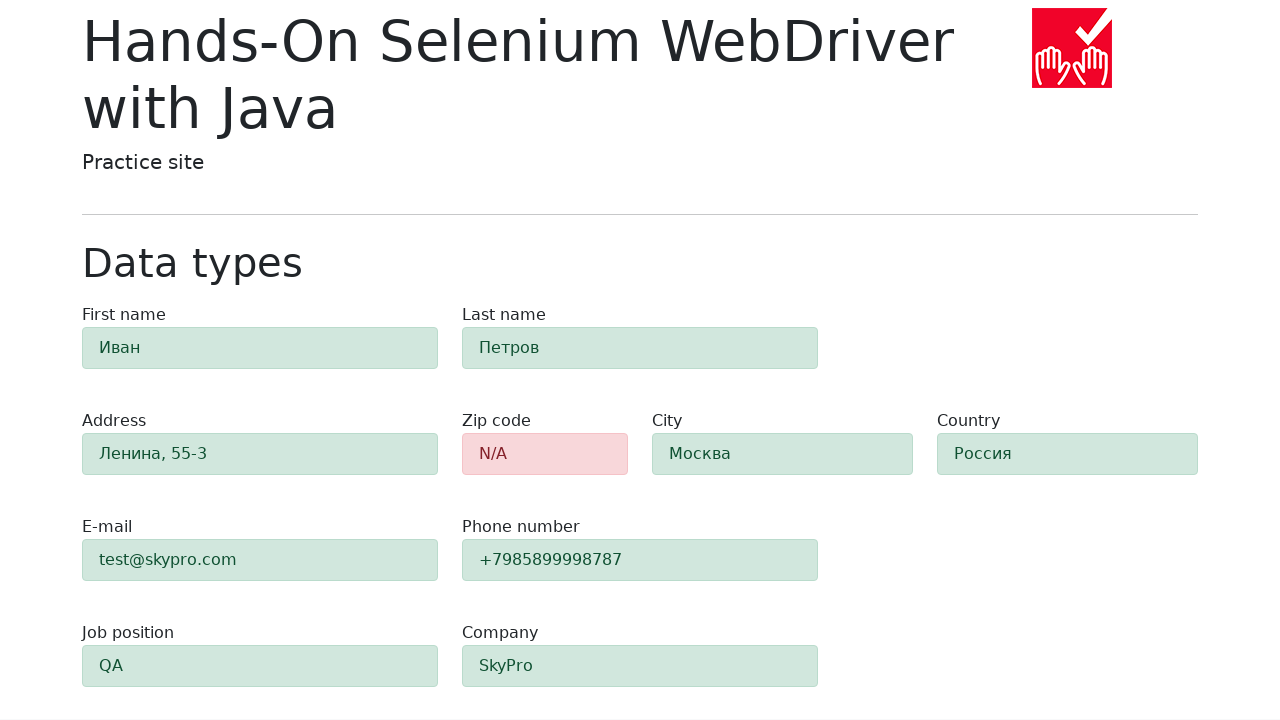